Tests editing a todo item by double-clicking, filling new text, and pressing Enter

Starting URL: https://demo.playwright.dev/todomvc

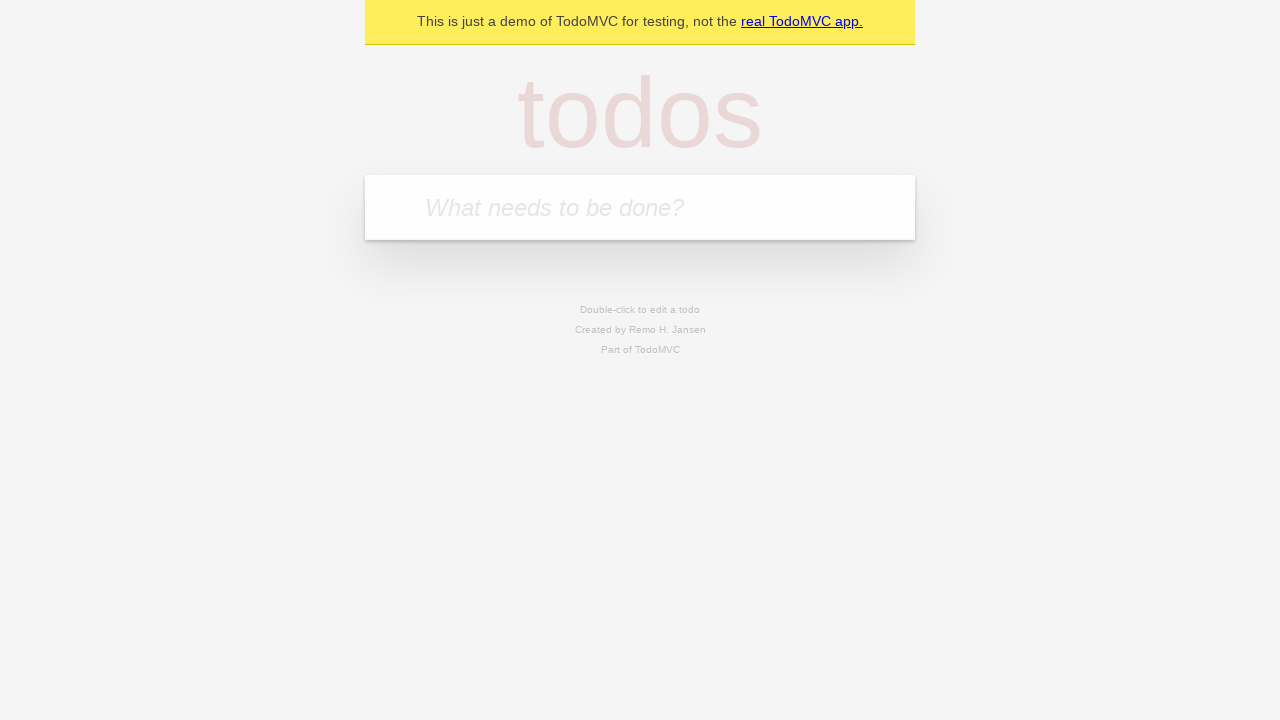

Filled todo input with 'buy some cheese' on internal:attr=[placeholder="What needs to be done?"i]
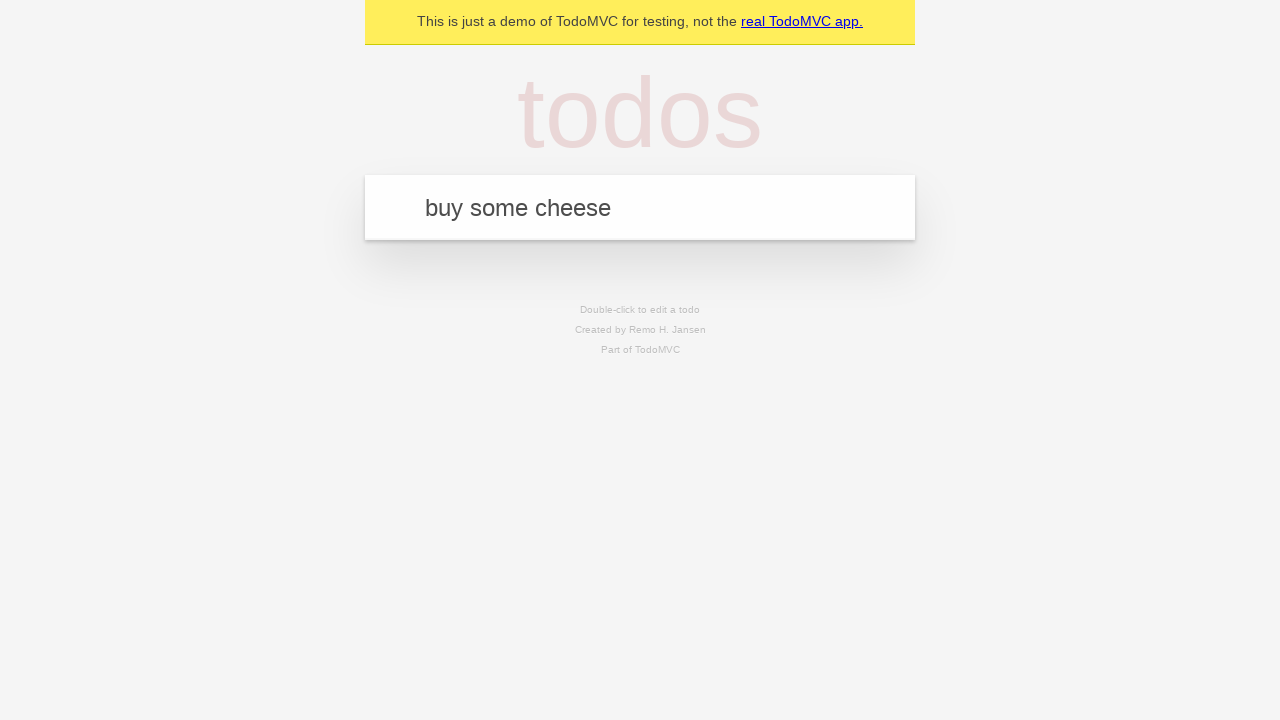

Pressed Enter to create todo 'buy some cheese' on internal:attr=[placeholder="What needs to be done?"i]
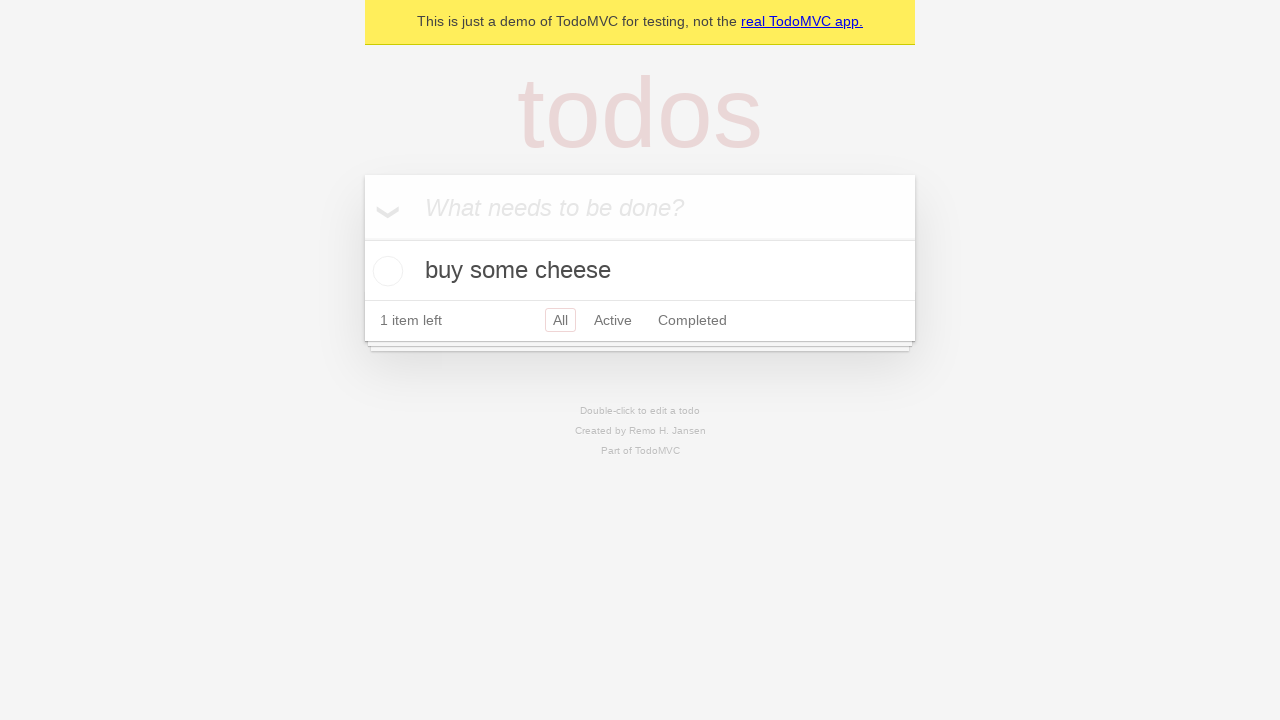

Filled todo input with 'feed the cat' on internal:attr=[placeholder="What needs to be done?"i]
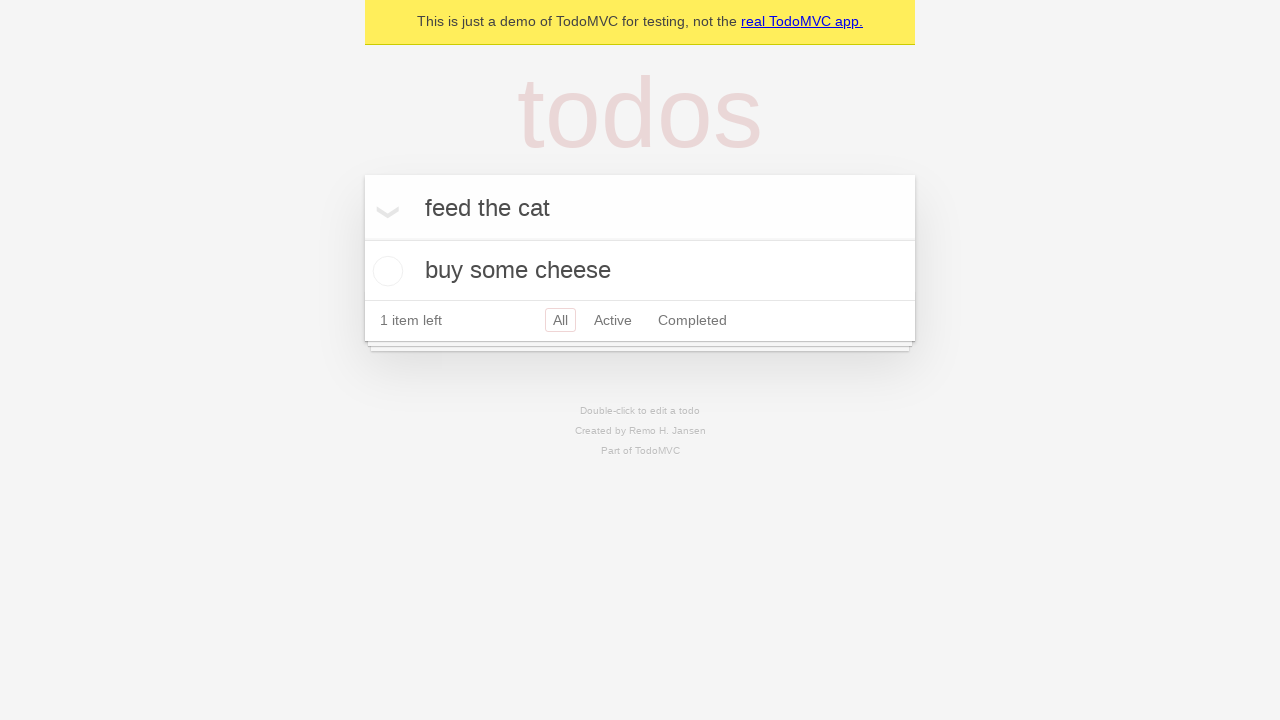

Pressed Enter to create todo 'feed the cat' on internal:attr=[placeholder="What needs to be done?"i]
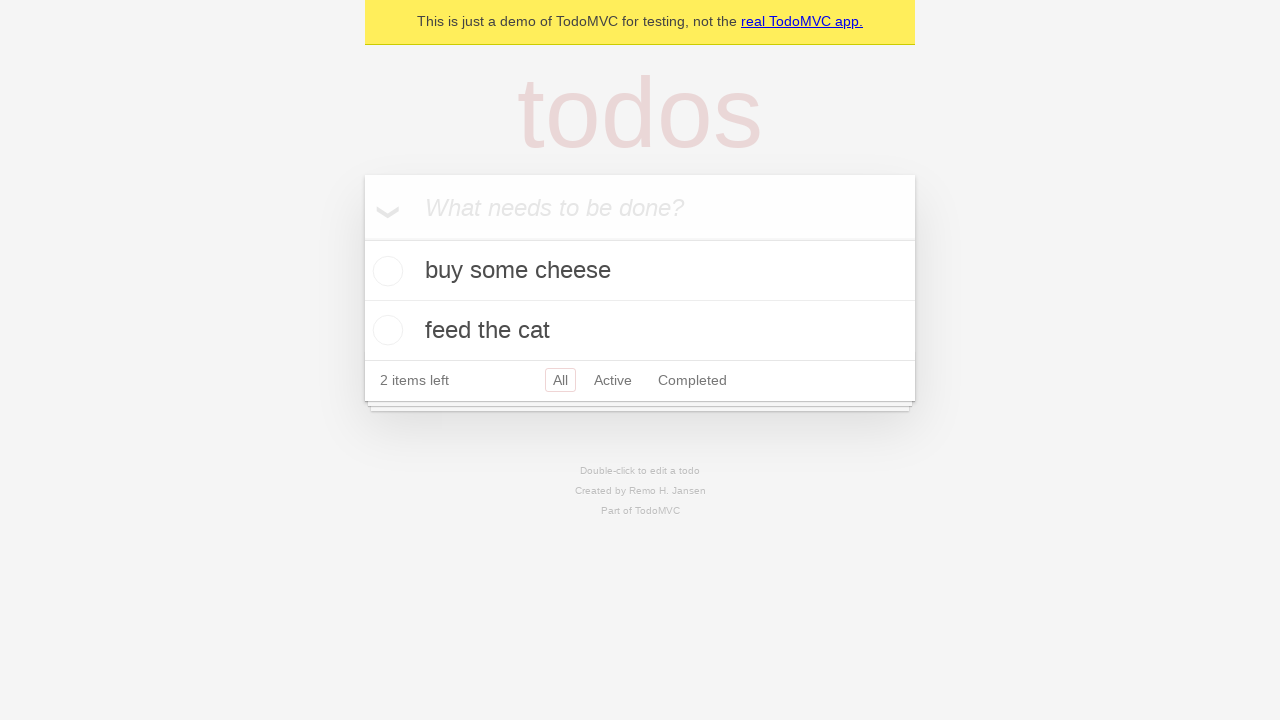

Filled todo input with 'book a doctors appointment' on internal:attr=[placeholder="What needs to be done?"i]
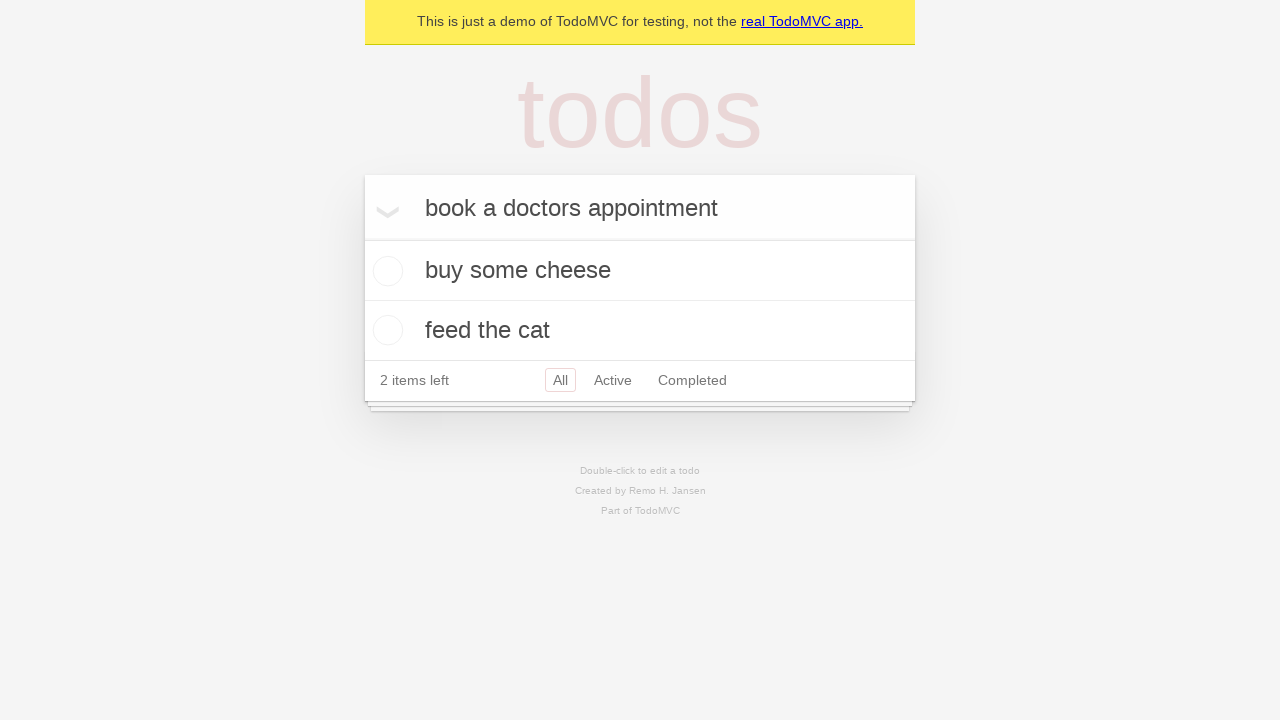

Pressed Enter to create todo 'book a doctors appointment' on internal:attr=[placeholder="What needs to be done?"i]
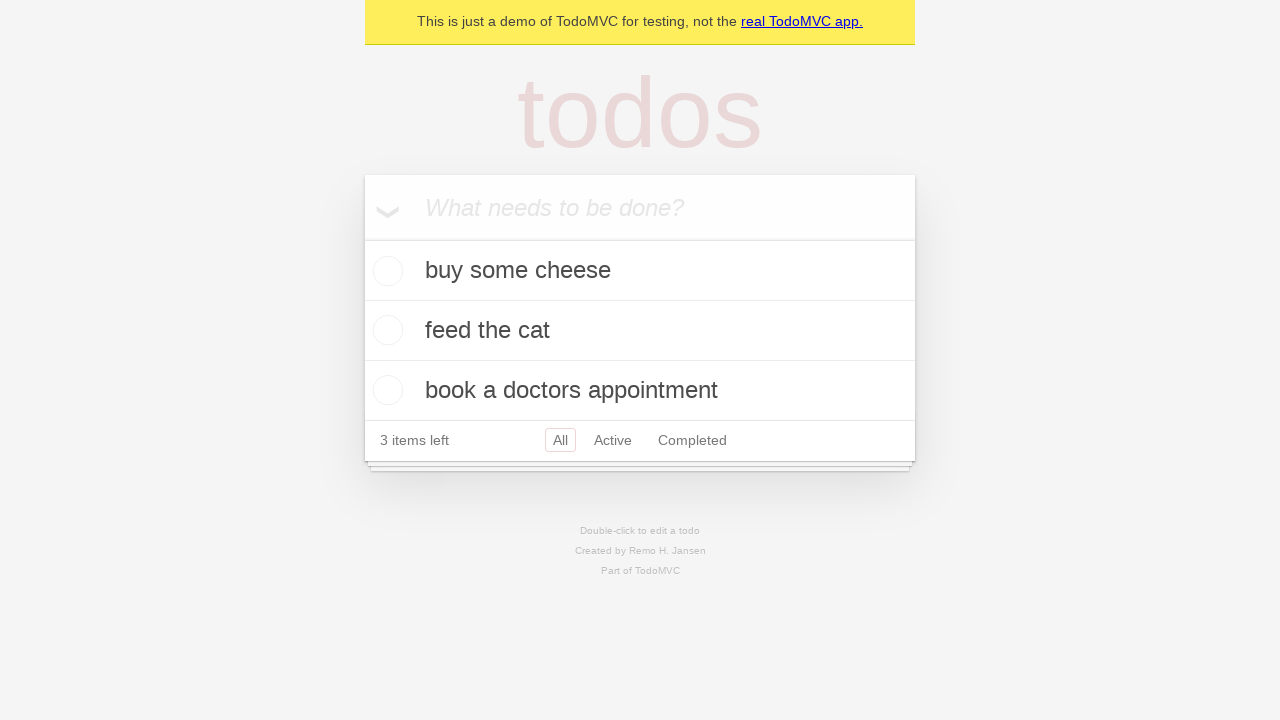

Double-clicked second todo item to enter edit mode at (640, 331) on internal:testid=[data-testid="todo-item"s] >> nth=1
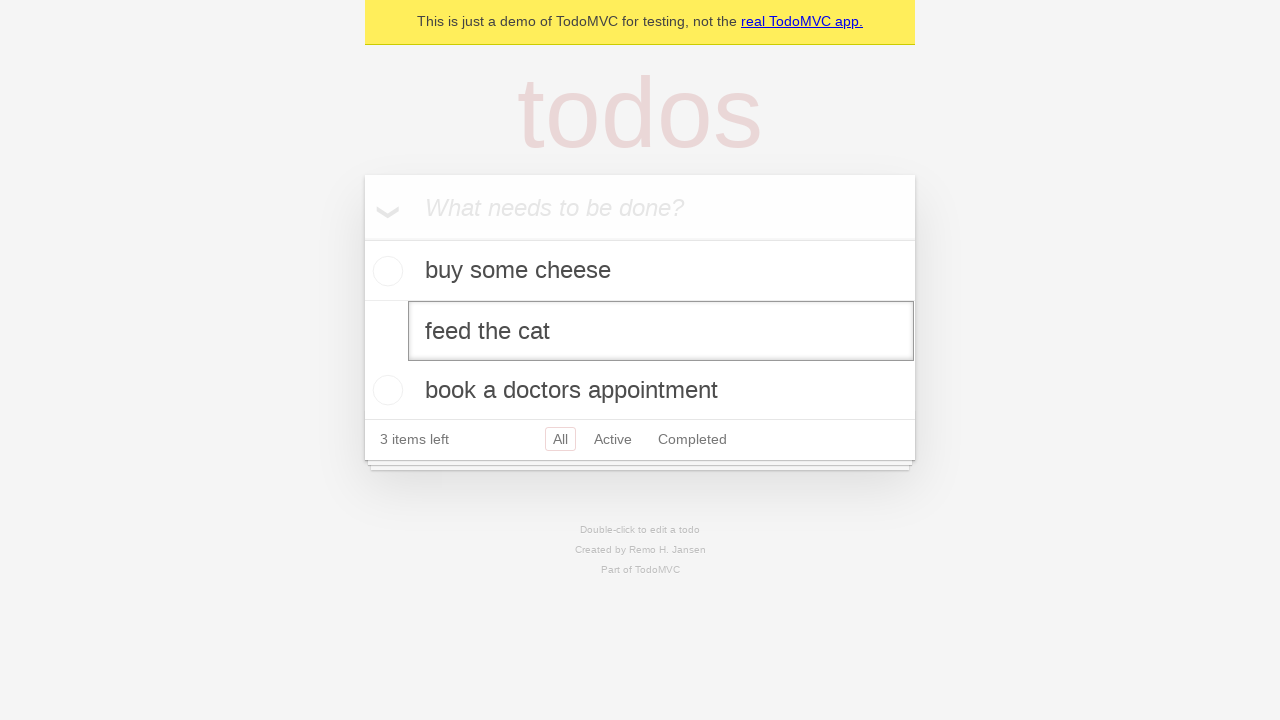

Filled edit textbox with new todo text 'buy some sausages' on internal:testid=[data-testid="todo-item"s] >> nth=1 >> internal:role=textbox[nam
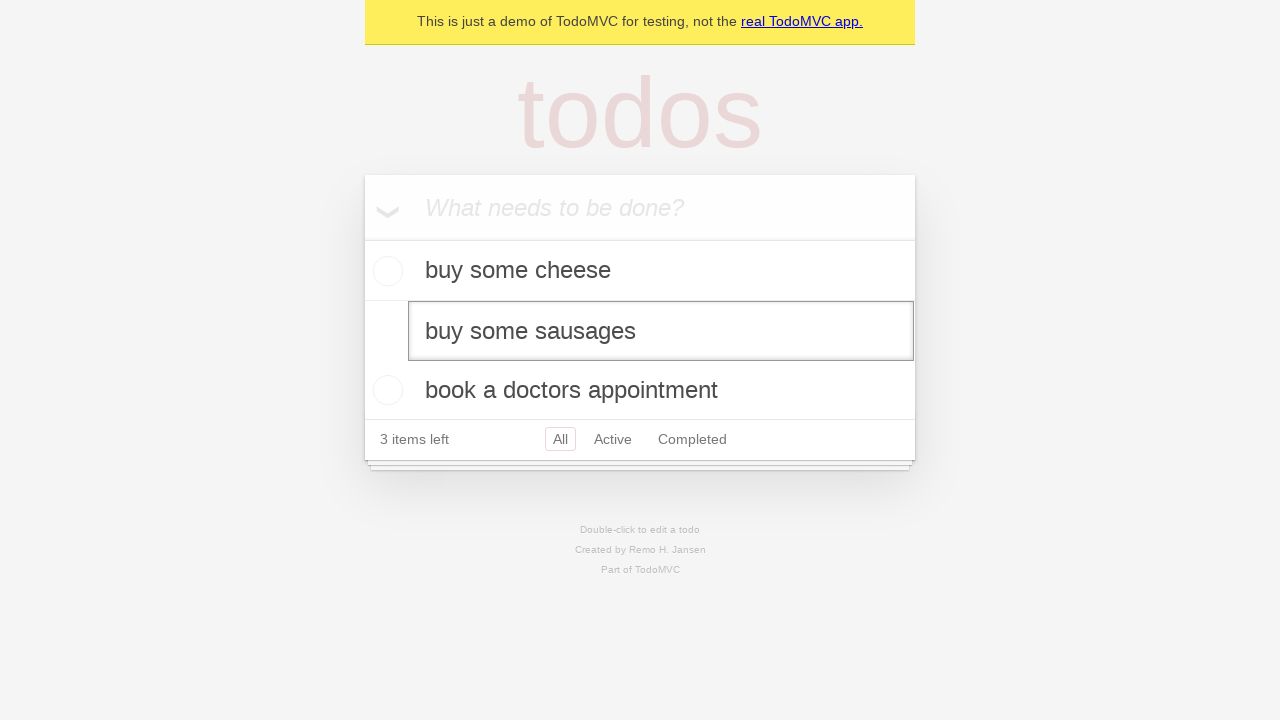

Pressed Enter to confirm todo edit on internal:testid=[data-testid="todo-item"s] >> nth=1 >> internal:role=textbox[nam
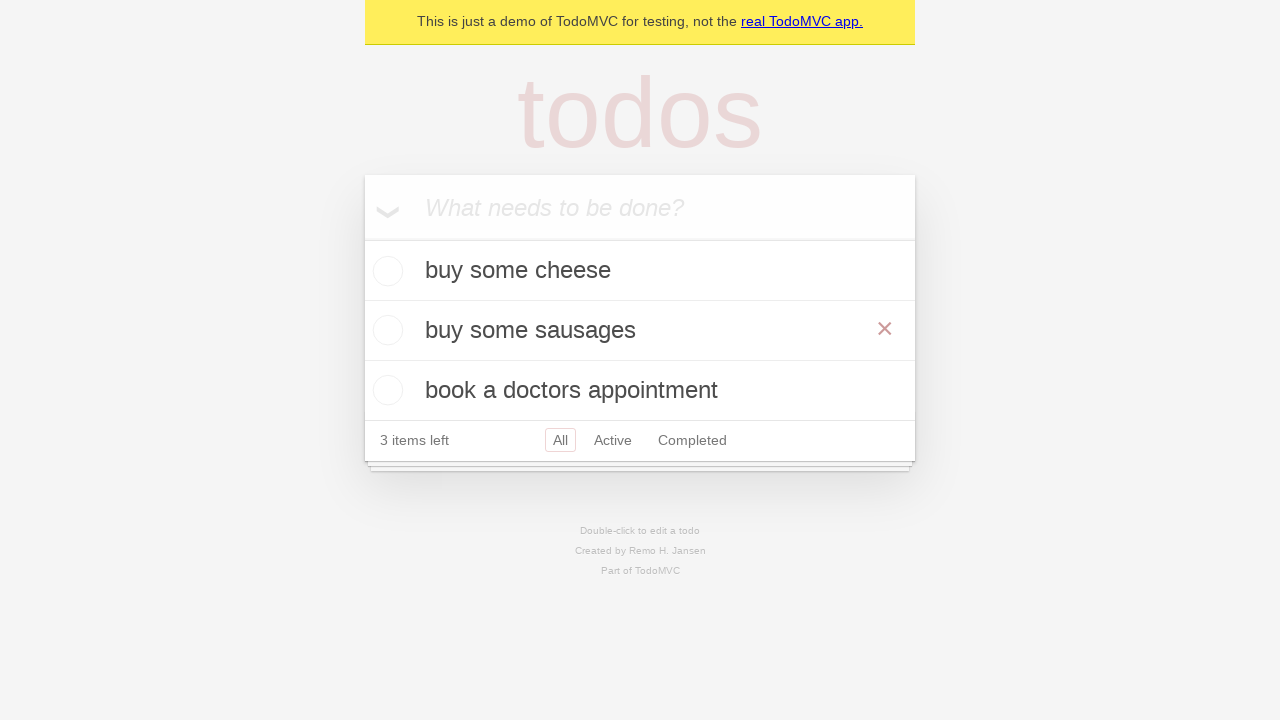

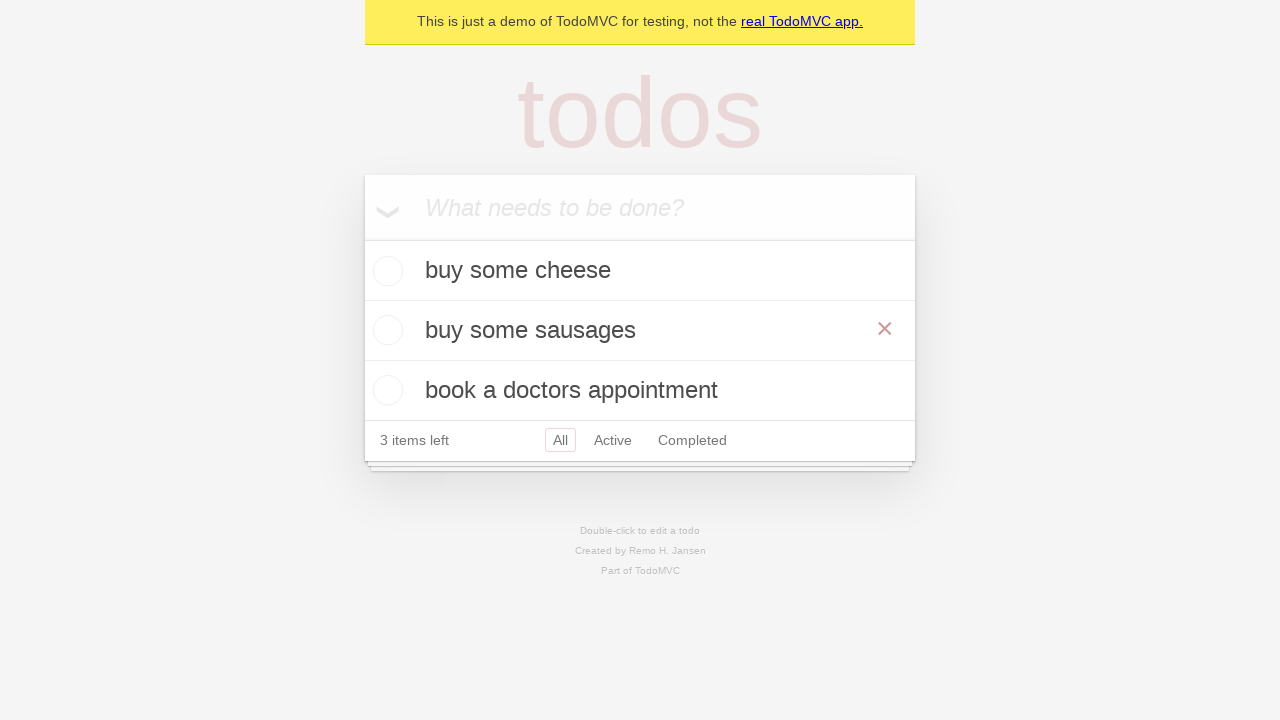